Tests calendar date picker functionality by selecting a specific date (year, month, day) and validating the selected values

Starting URL: https://rahulshettyacademy.com/seleniumPractise/#/offers

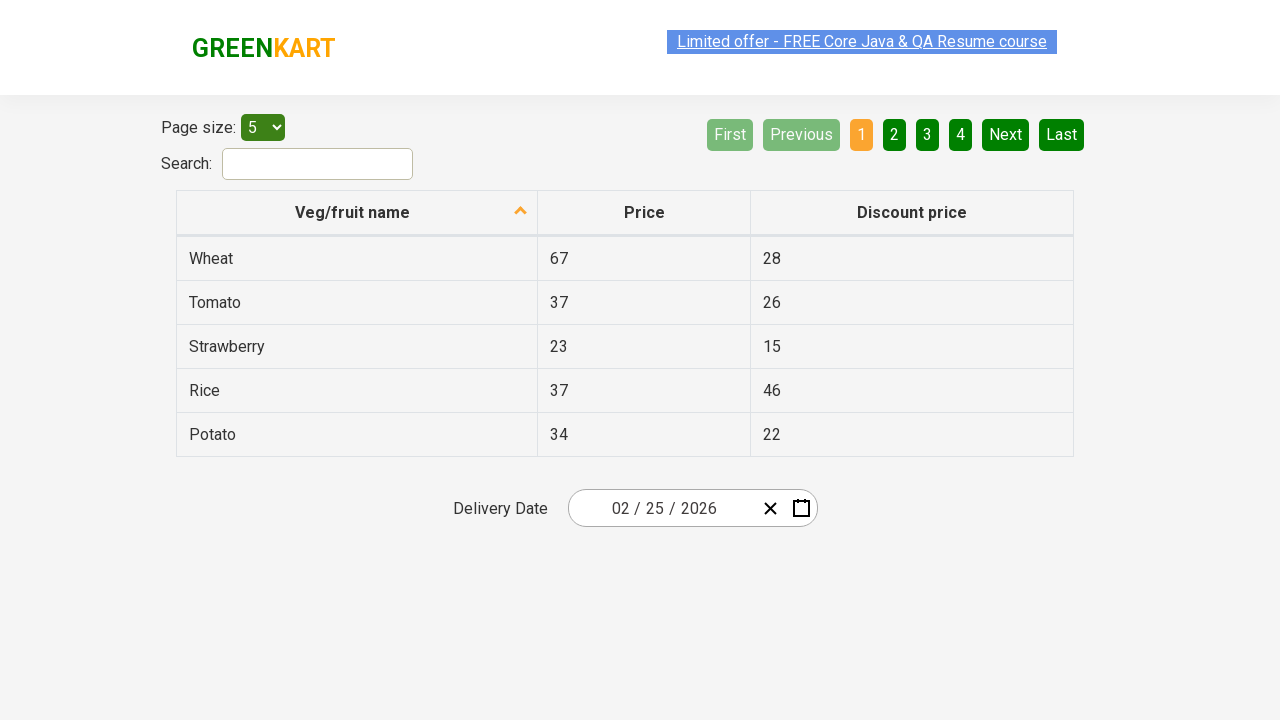

Clicked date picker to open calendar at (662, 508) on .react-date-picker__inputGroup
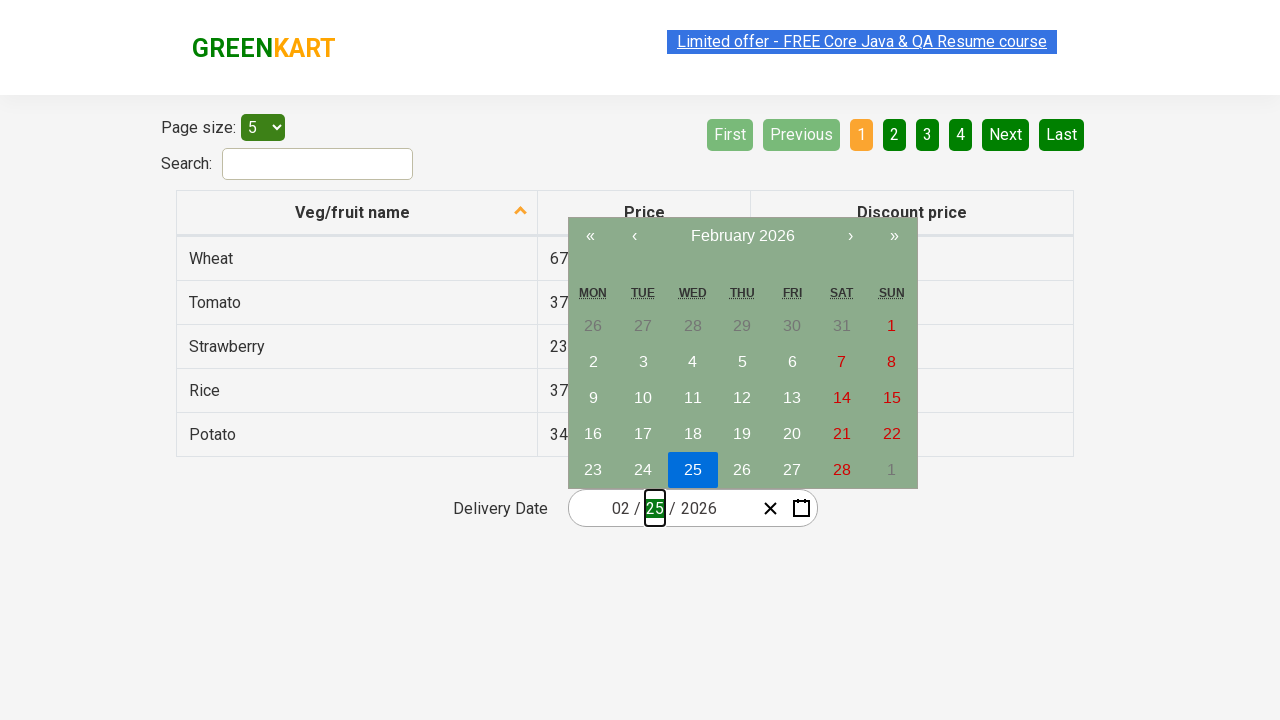

Clicked navigation label to switch to month view at (742, 236) on .react-calendar__navigation__label
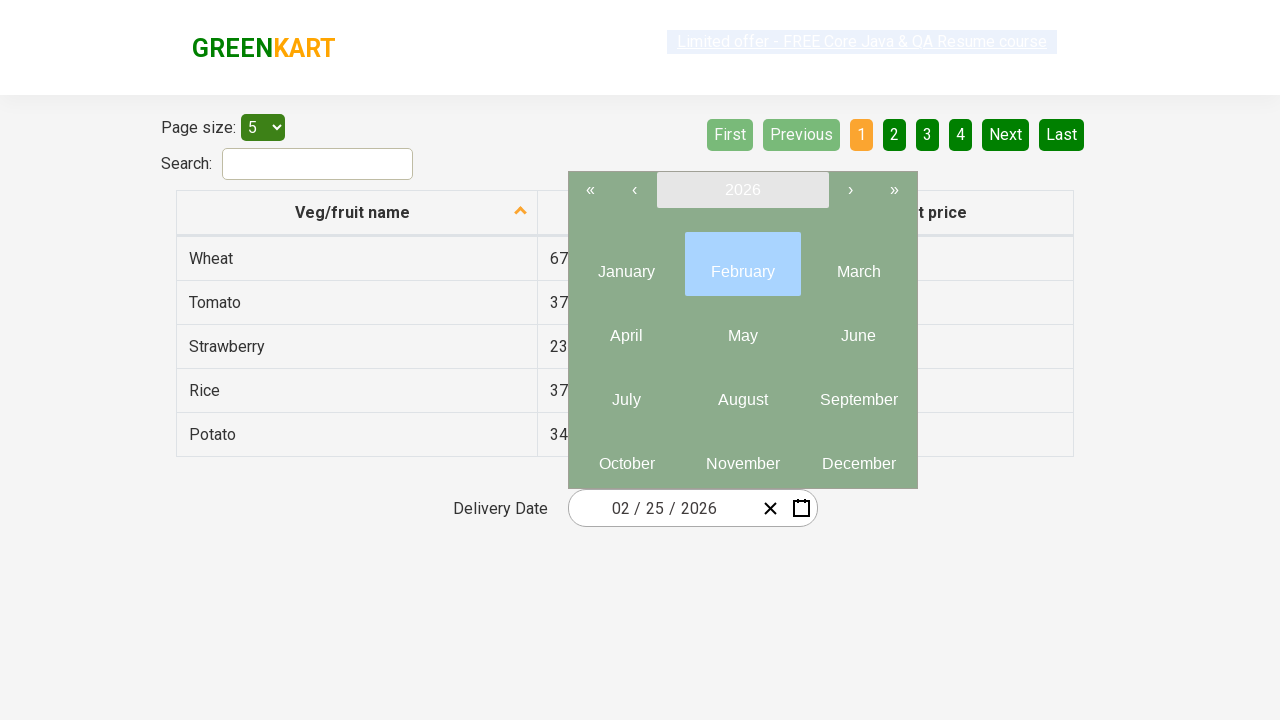

Clicked navigation label again to switch to year view at (742, 190) on .react-calendar__navigation__label
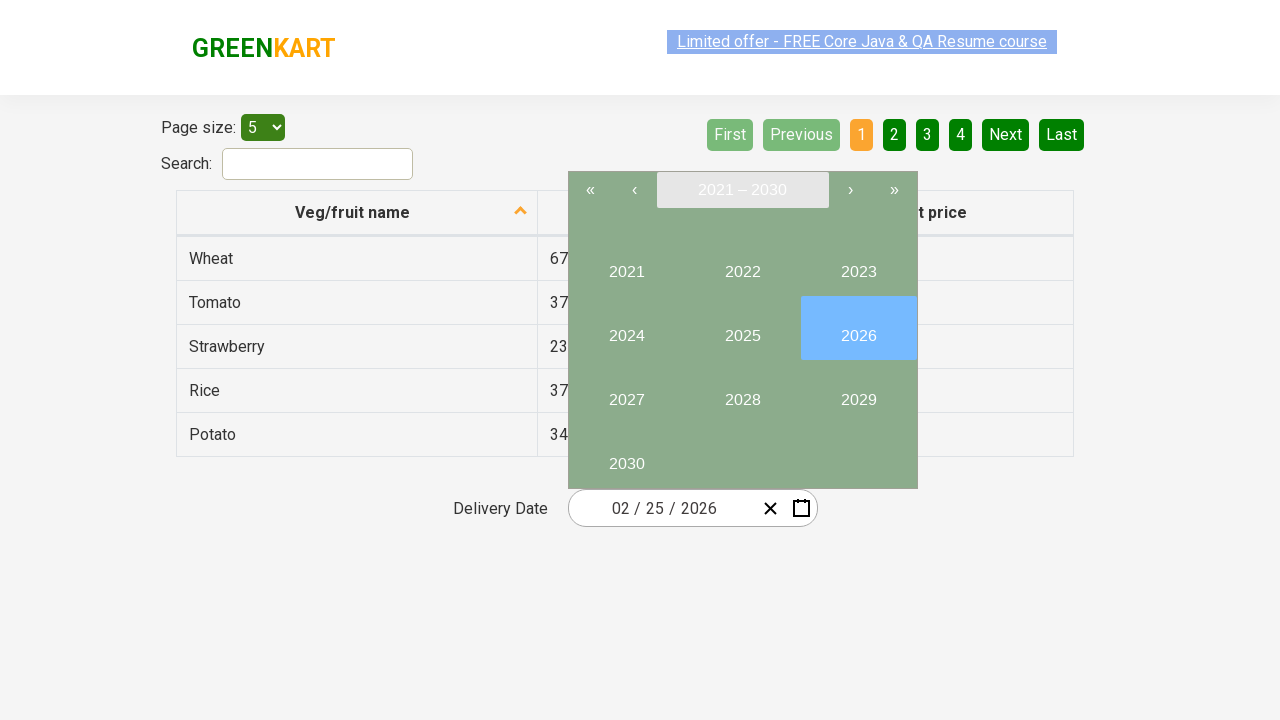

Selected year 2027 from year picker at (626, 392) on internal:text="2027"i
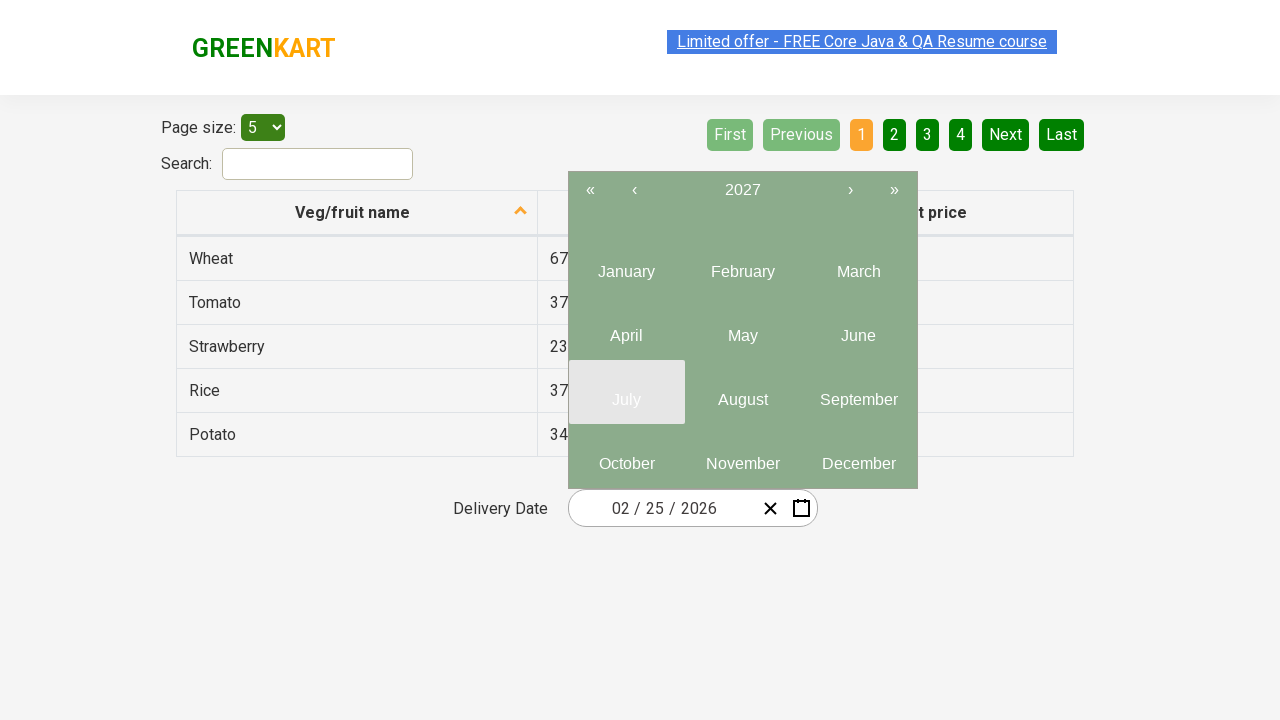

Selected month 6 (June) from month picker at (858, 328) on .react-calendar__year-view__months__month >> nth=5
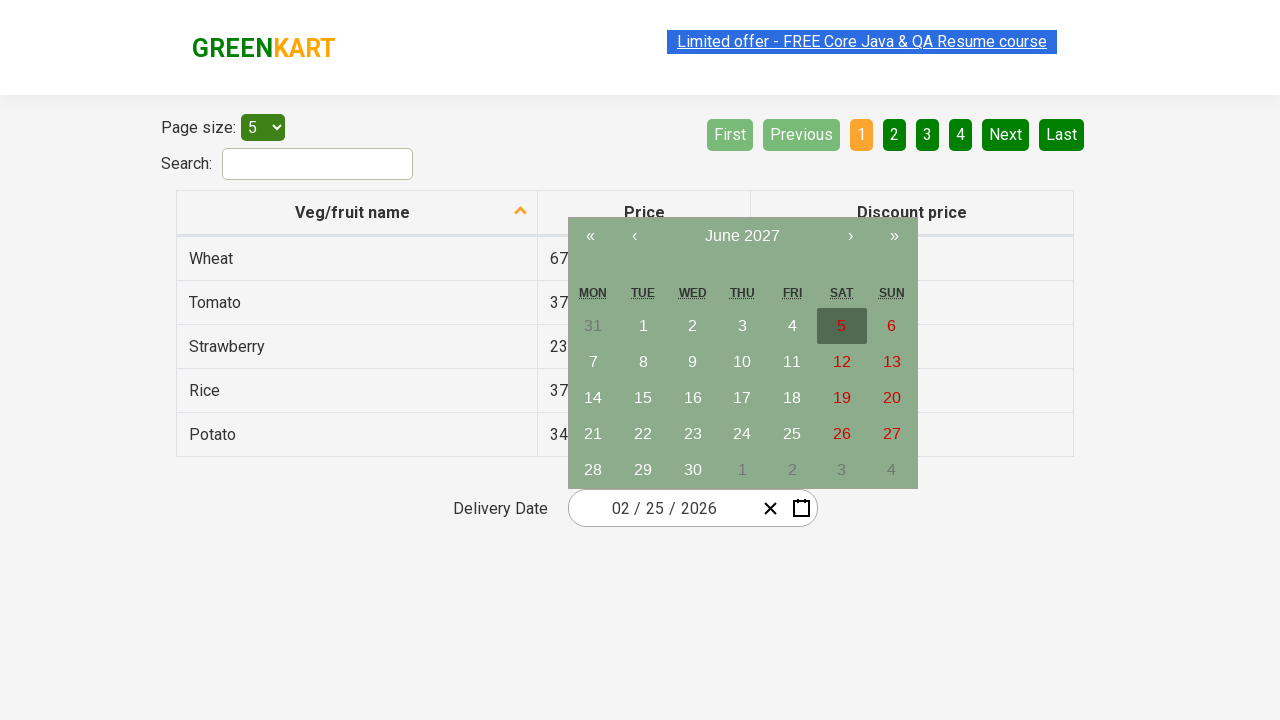

Selected day 15 from calendar at (643, 398) on //abbr[text()='15']
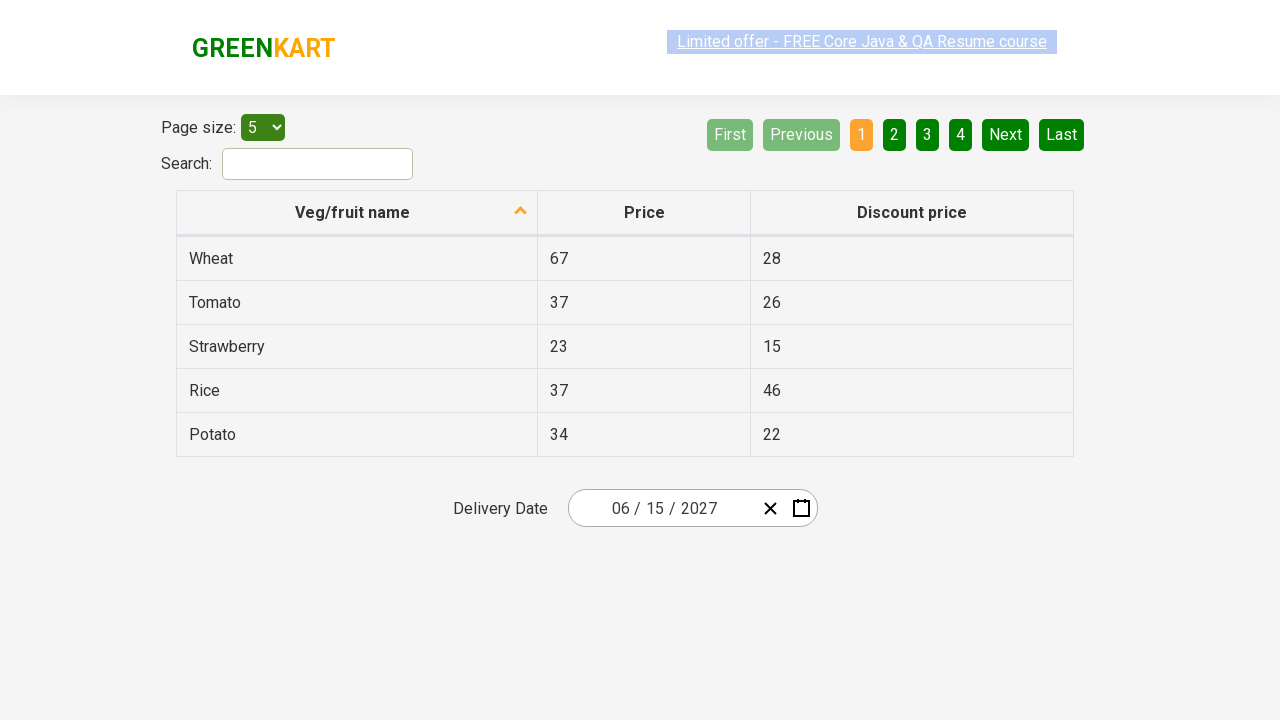

Retrieved full date value: 2027-06-15
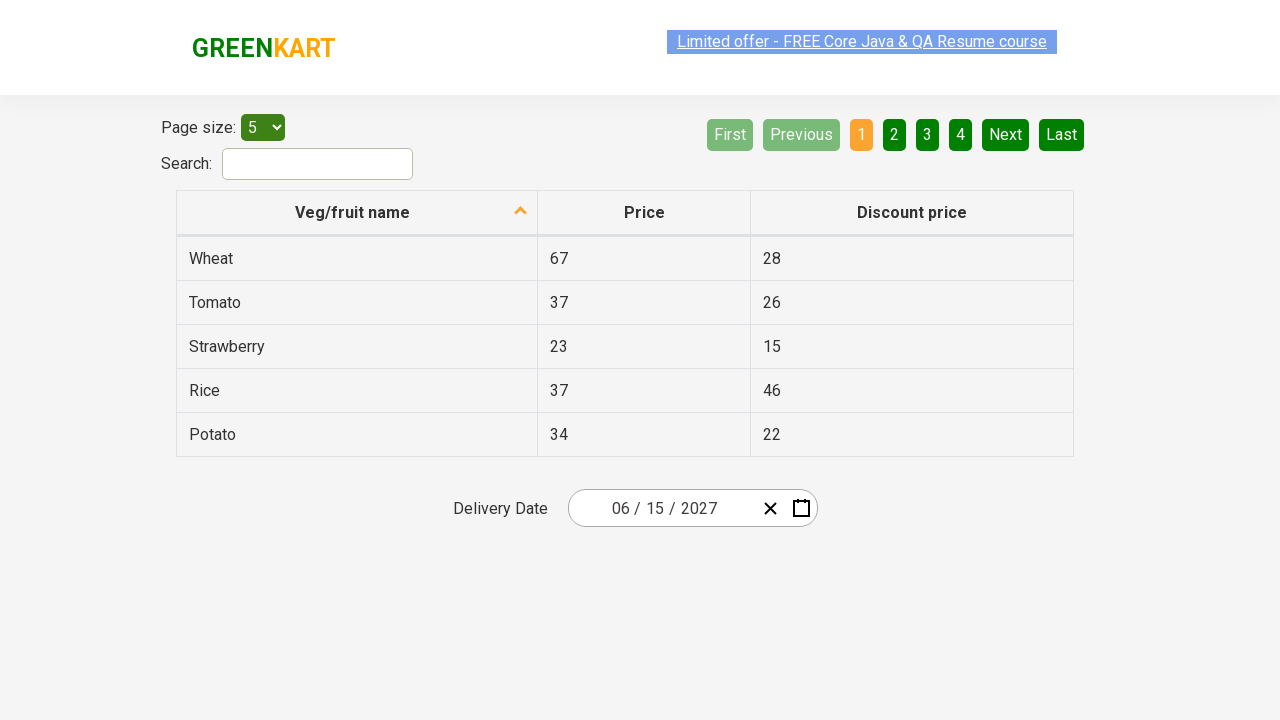

Validated selected date: day=15, month=06, year=2027 matches expected values
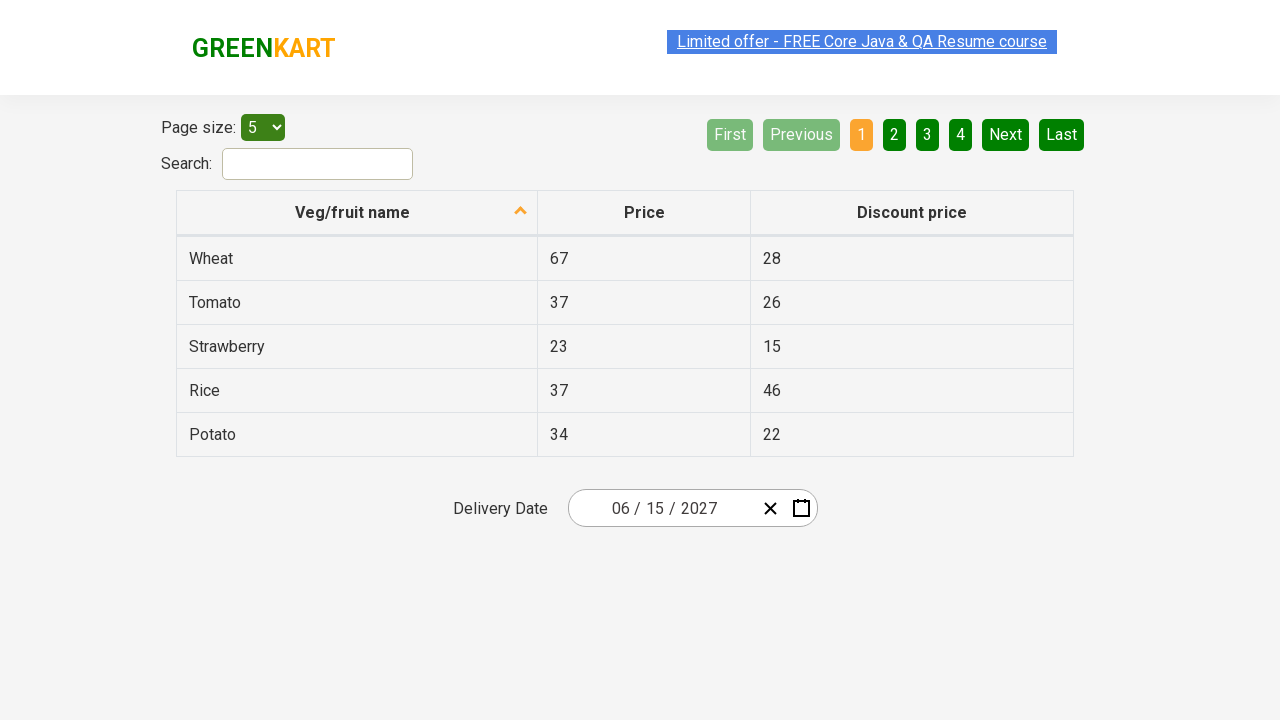

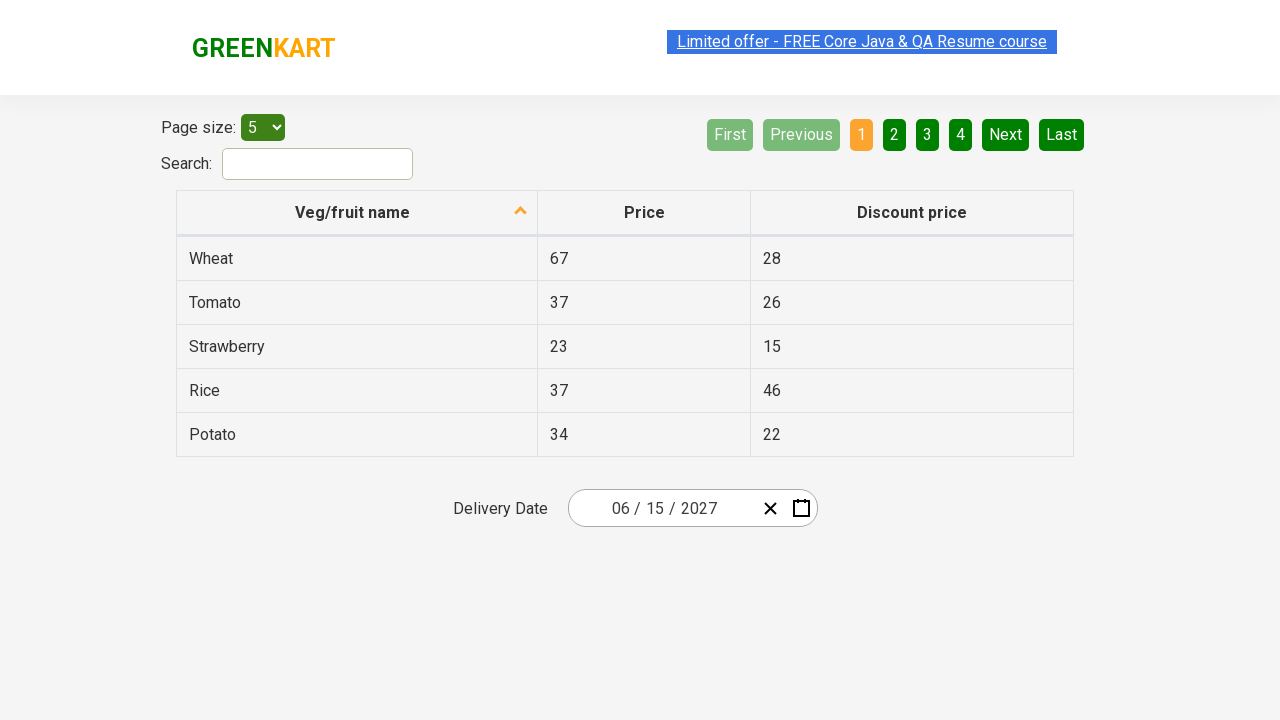